Tests editing a todo item by double-clicking it and changing the text

Starting URL: https://demo.playwright.dev/todomvc

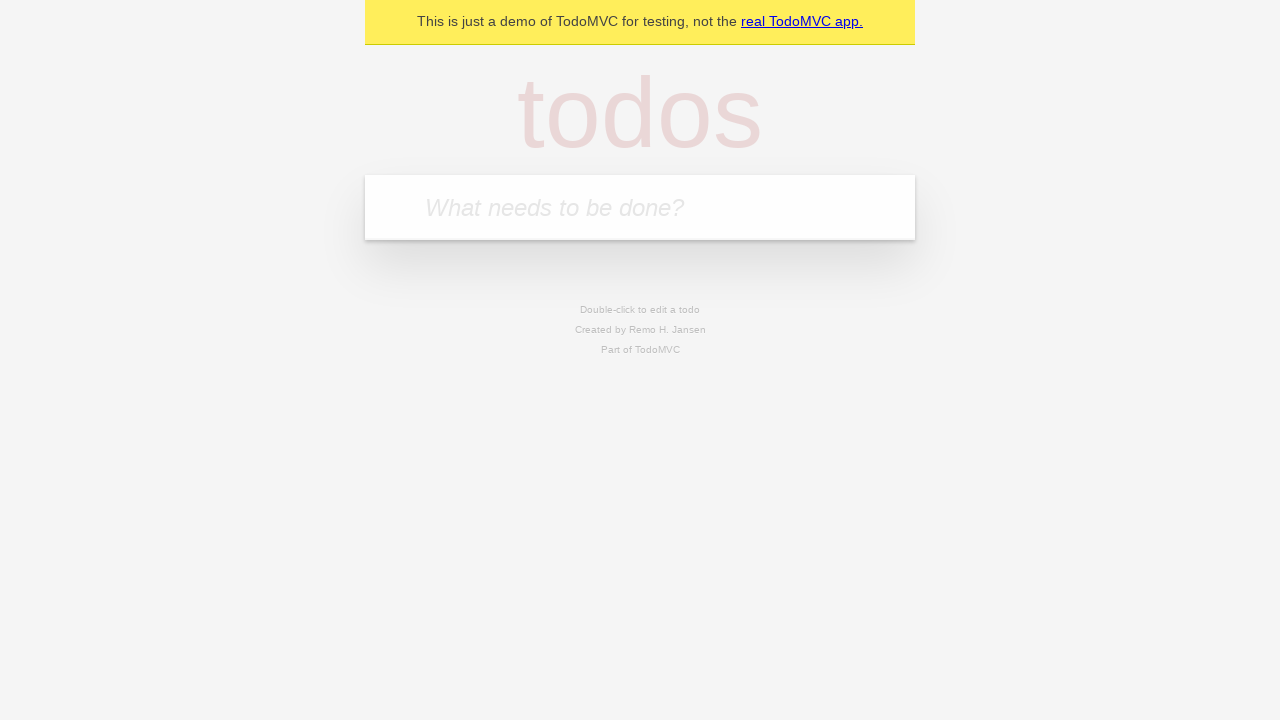

Filled todo input field with 'buy some cheese' on internal:attr=[placeholder="What needs to be done?"i]
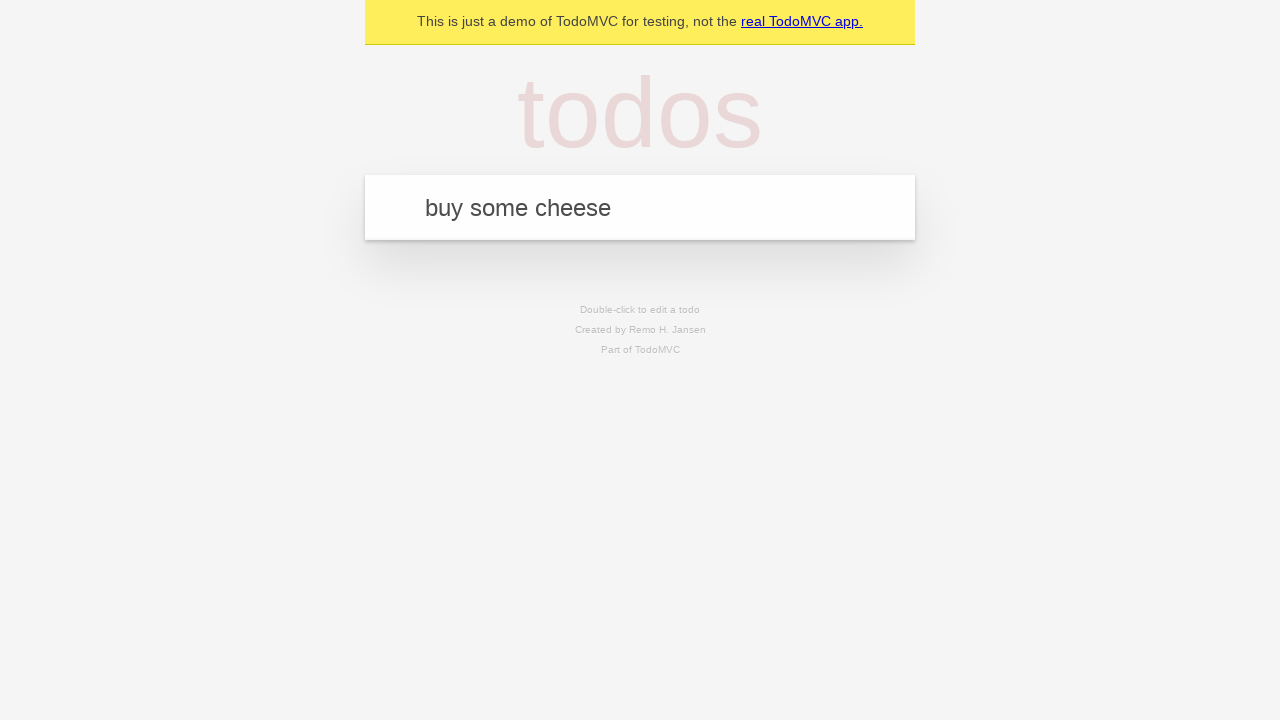

Pressed Enter to create todo 'buy some cheese' on internal:attr=[placeholder="What needs to be done?"i]
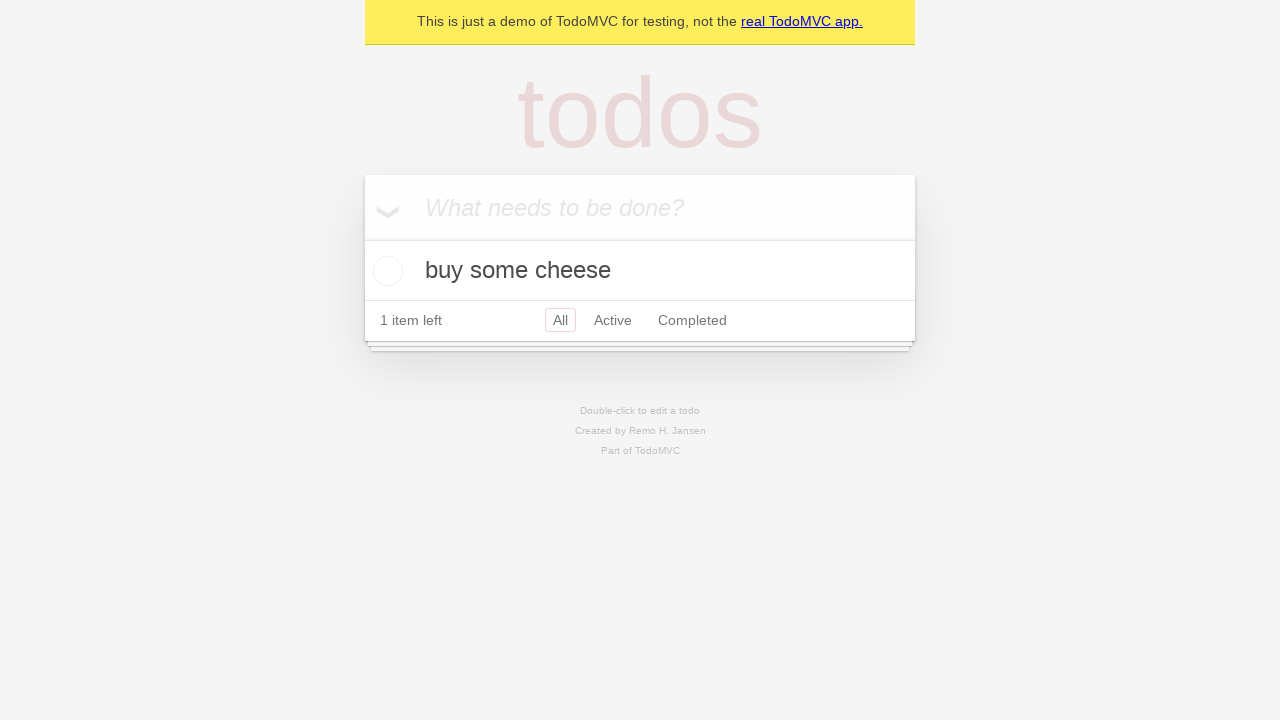

Filled todo input field with 'feed the cat' on internal:attr=[placeholder="What needs to be done?"i]
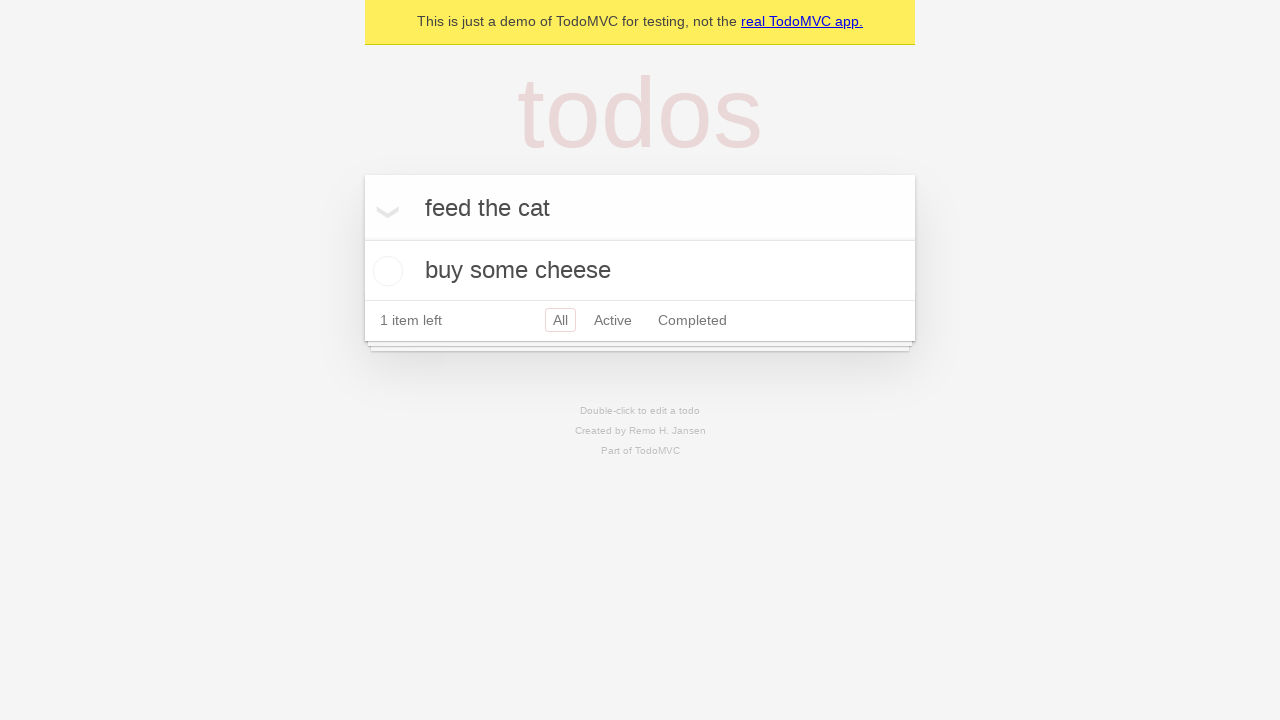

Pressed Enter to create todo 'feed the cat' on internal:attr=[placeholder="What needs to be done?"i]
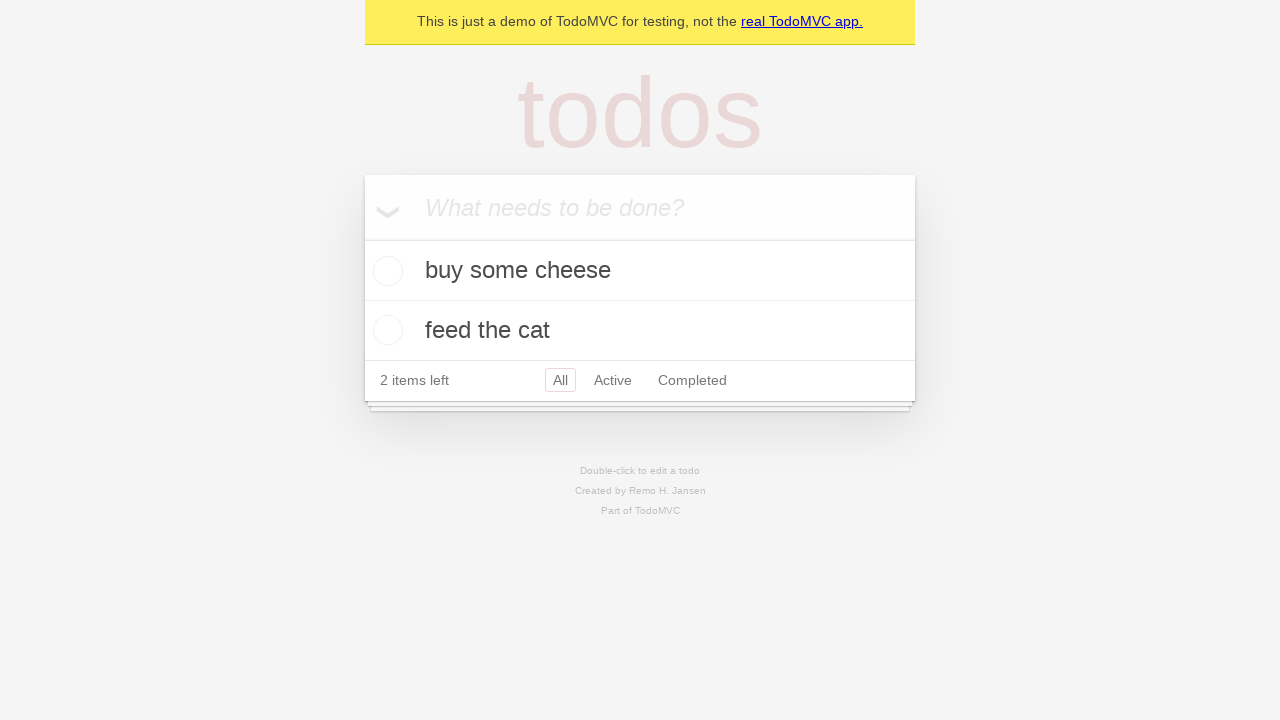

Filled todo input field with 'book a doctors appointment' on internal:attr=[placeholder="What needs to be done?"i]
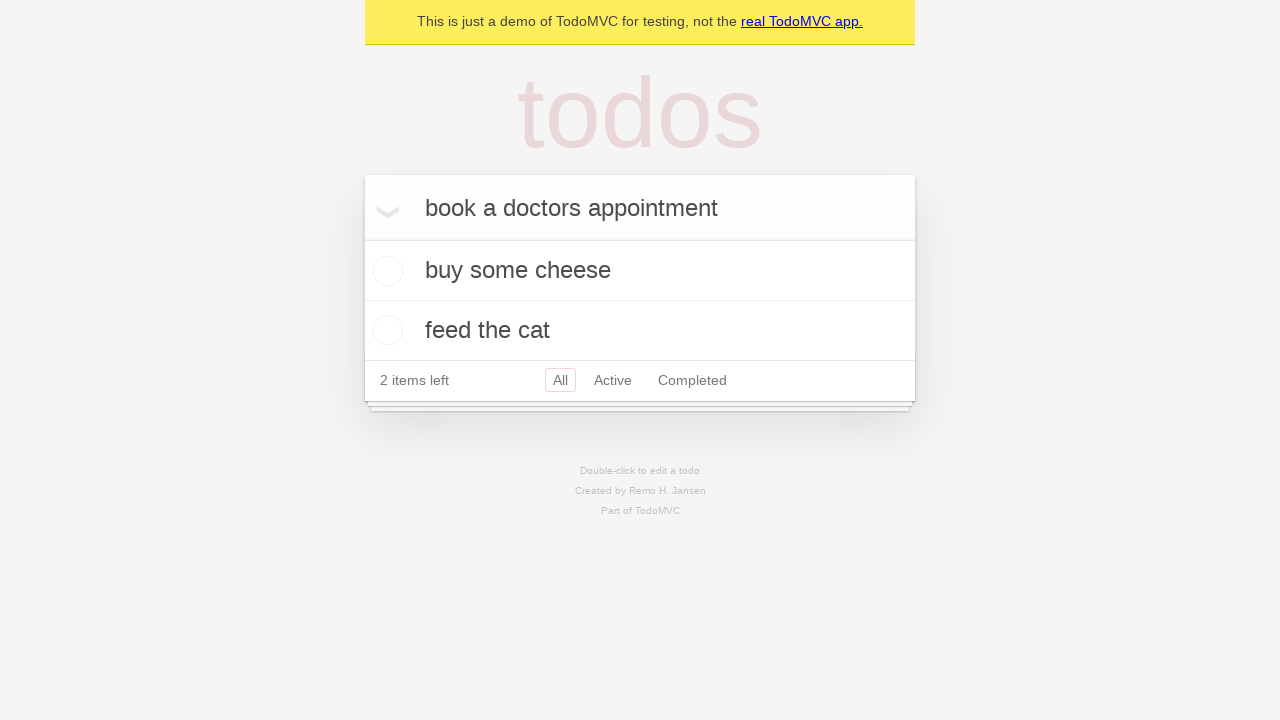

Pressed Enter to create todo 'book a doctors appointment' on internal:attr=[placeholder="What needs to be done?"i]
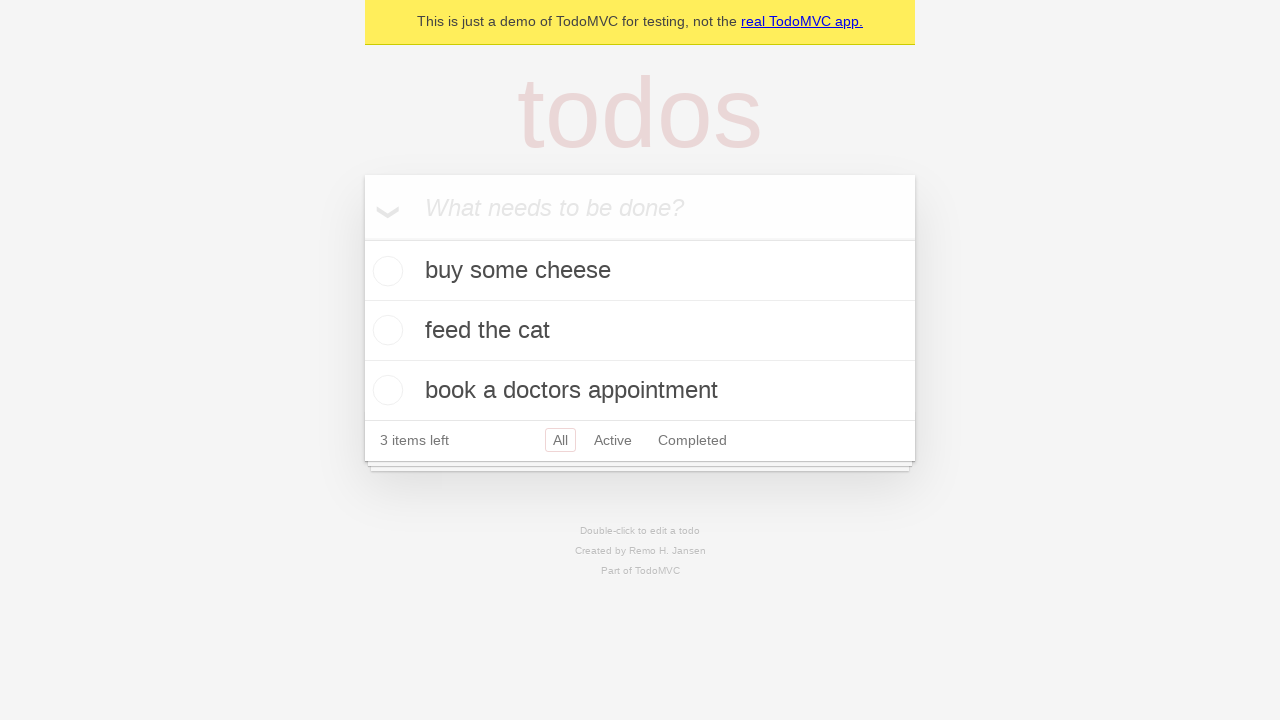

Located all todo items
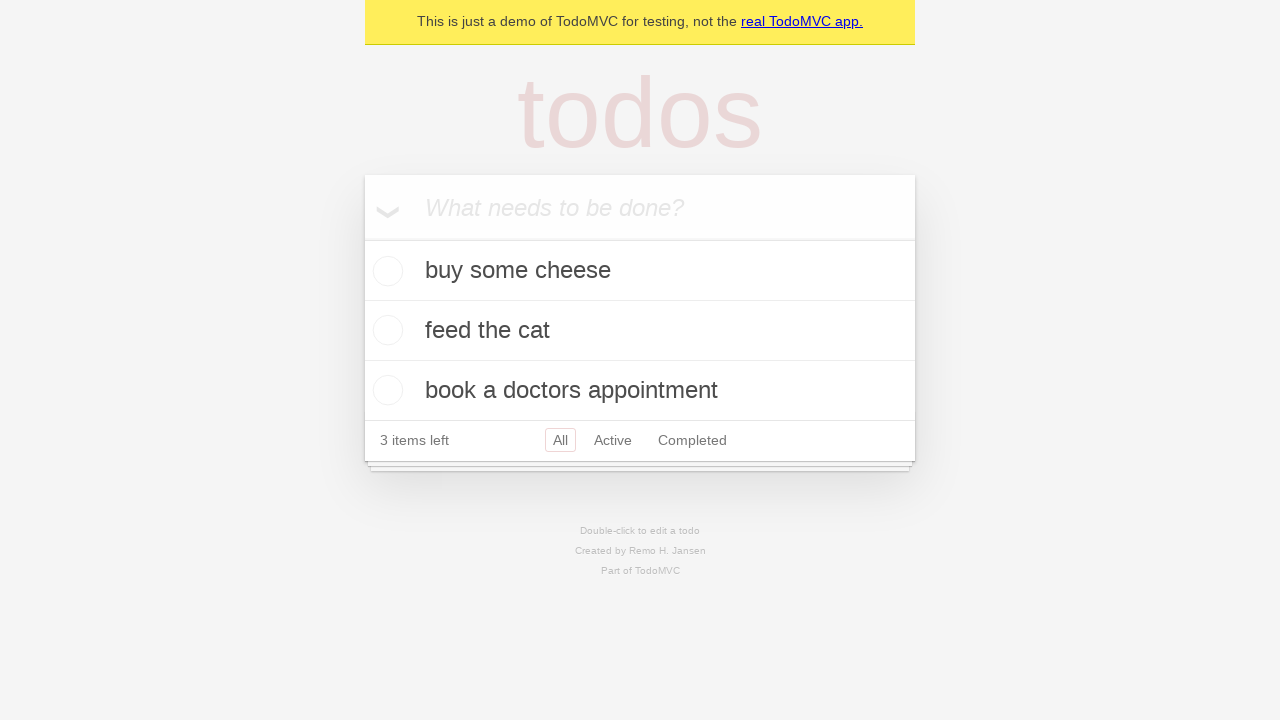

Selected second todo item
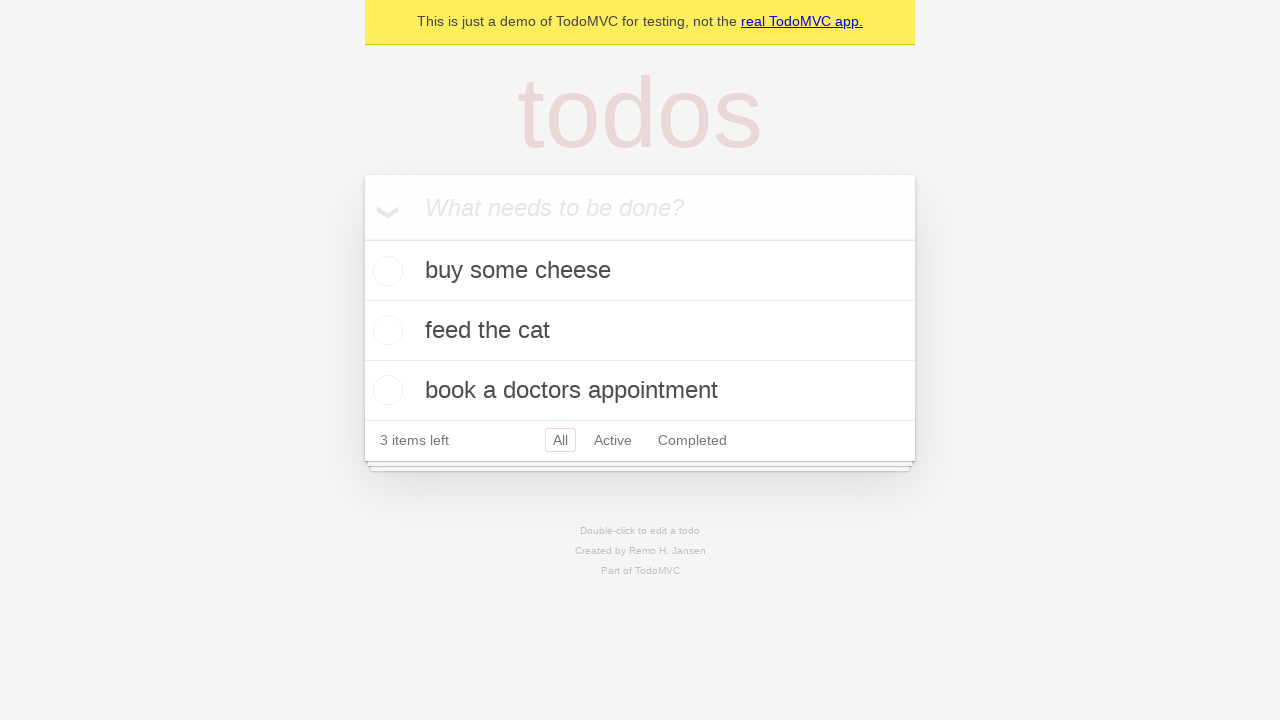

Double-clicked second todo to enter edit mode at (640, 331) on internal:testid=[data-testid="todo-item"s] >> nth=1
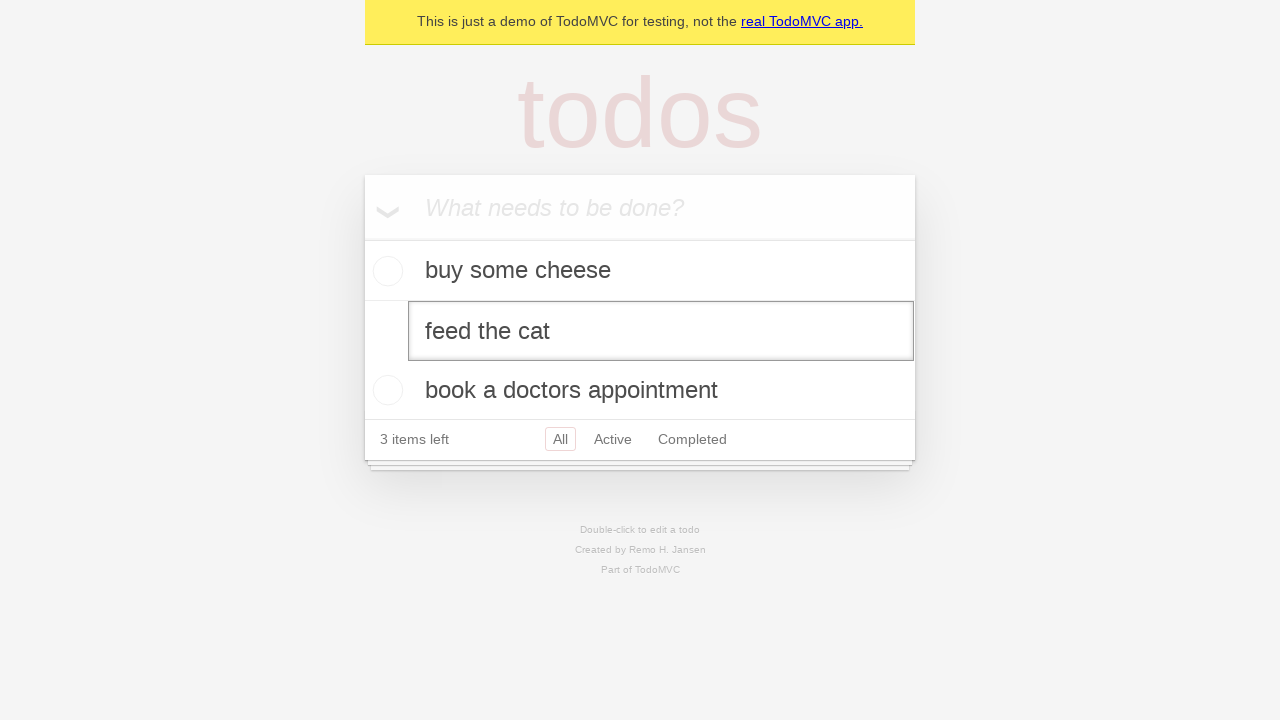

Located edit textbox
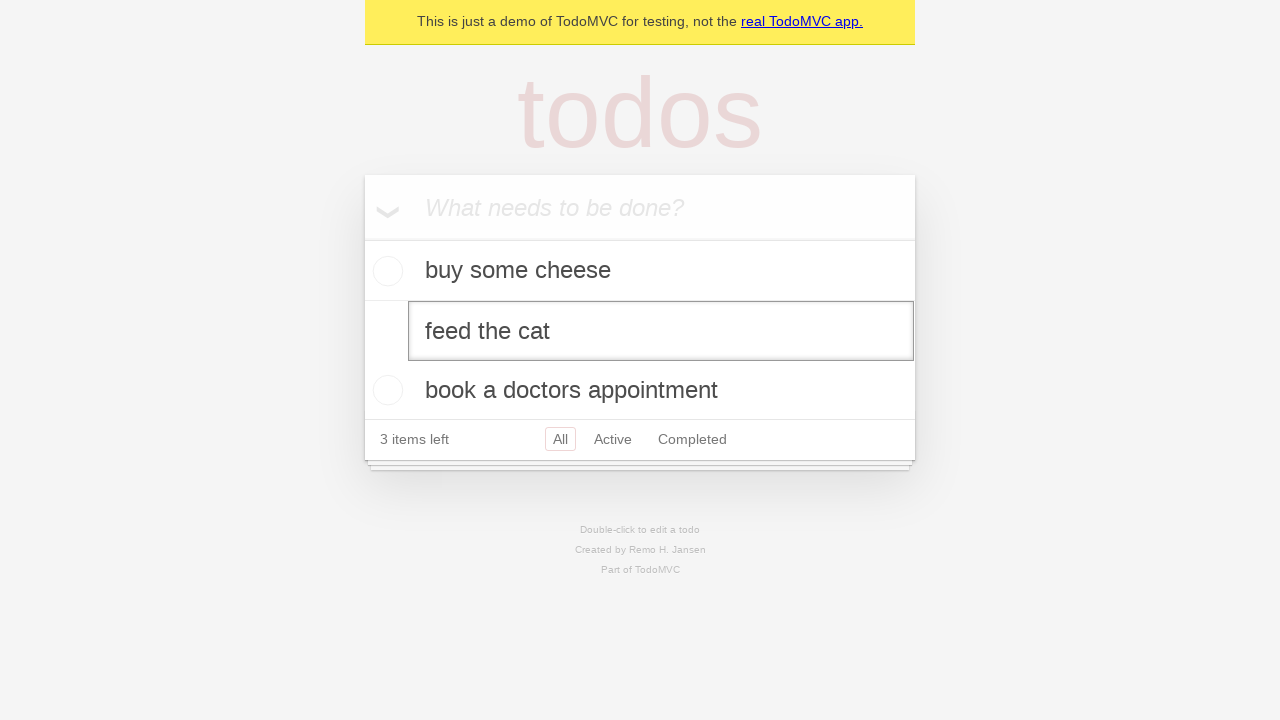

Changed todo text to 'buy some sausages' on internal:testid=[data-testid="todo-item"s] >> nth=1 >> internal:role=textbox[nam
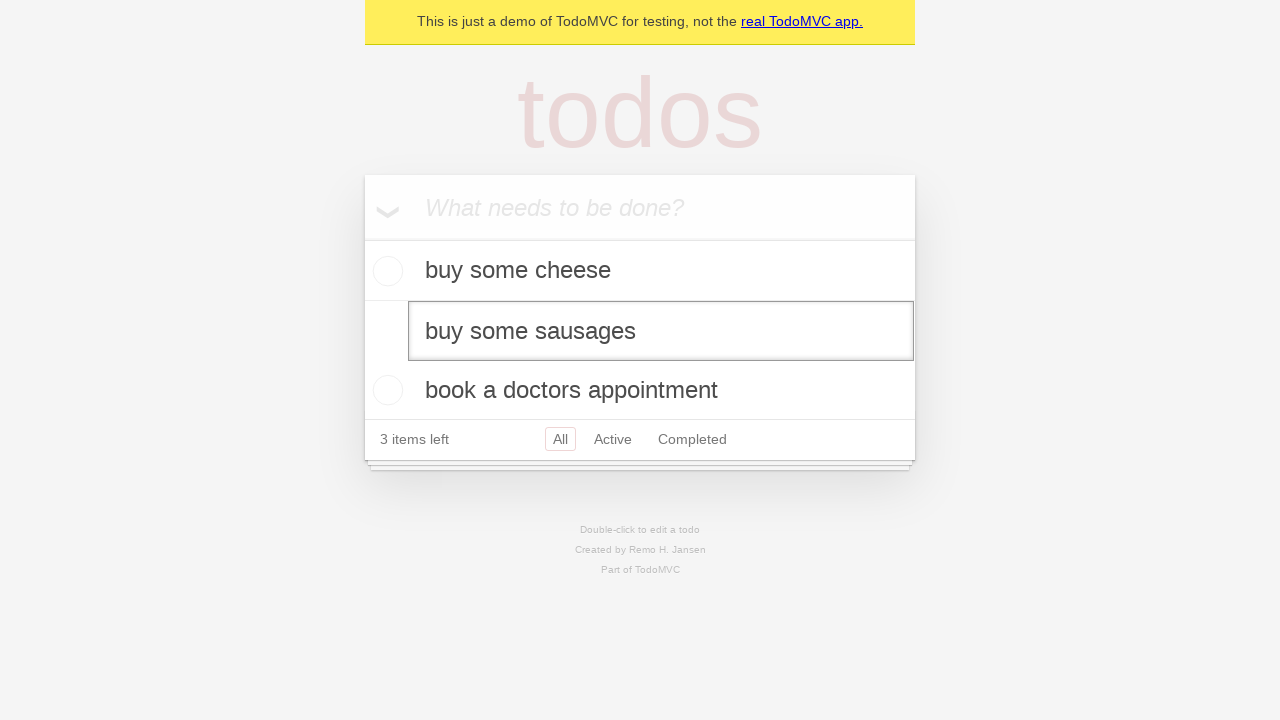

Pressed Enter to confirm todo edit on internal:testid=[data-testid="todo-item"s] >> nth=1 >> internal:role=textbox[nam
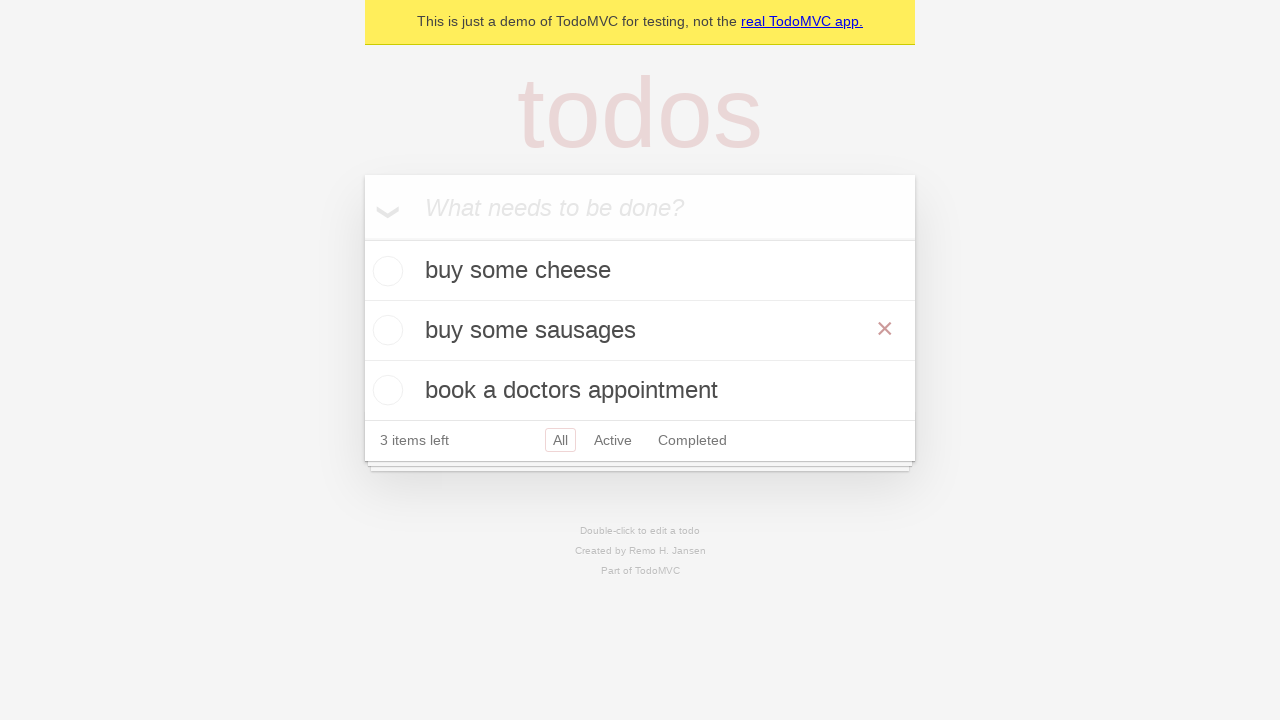

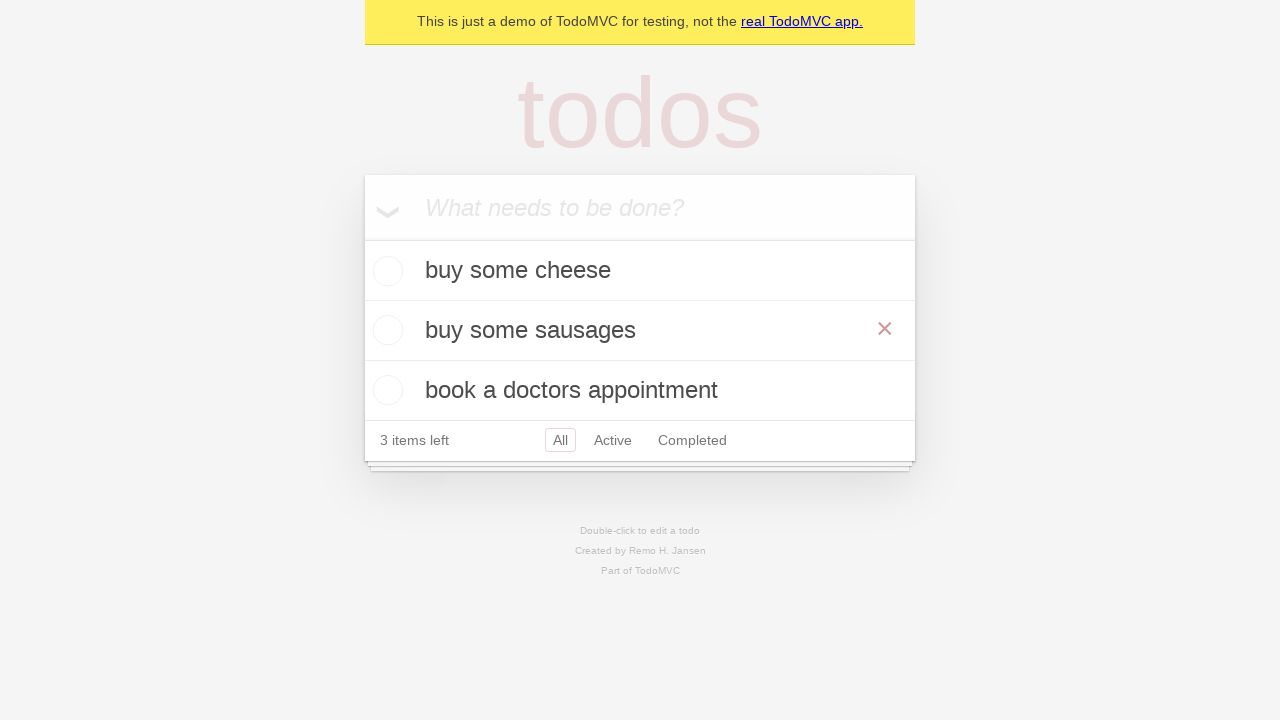